Tests e-commerce product search and add-to-cart functionality by searching for products containing "ca", verifying search results, and adding specific items to the cart

Starting URL: https://rahulshettyacademy.com/seleniumPractise/#/

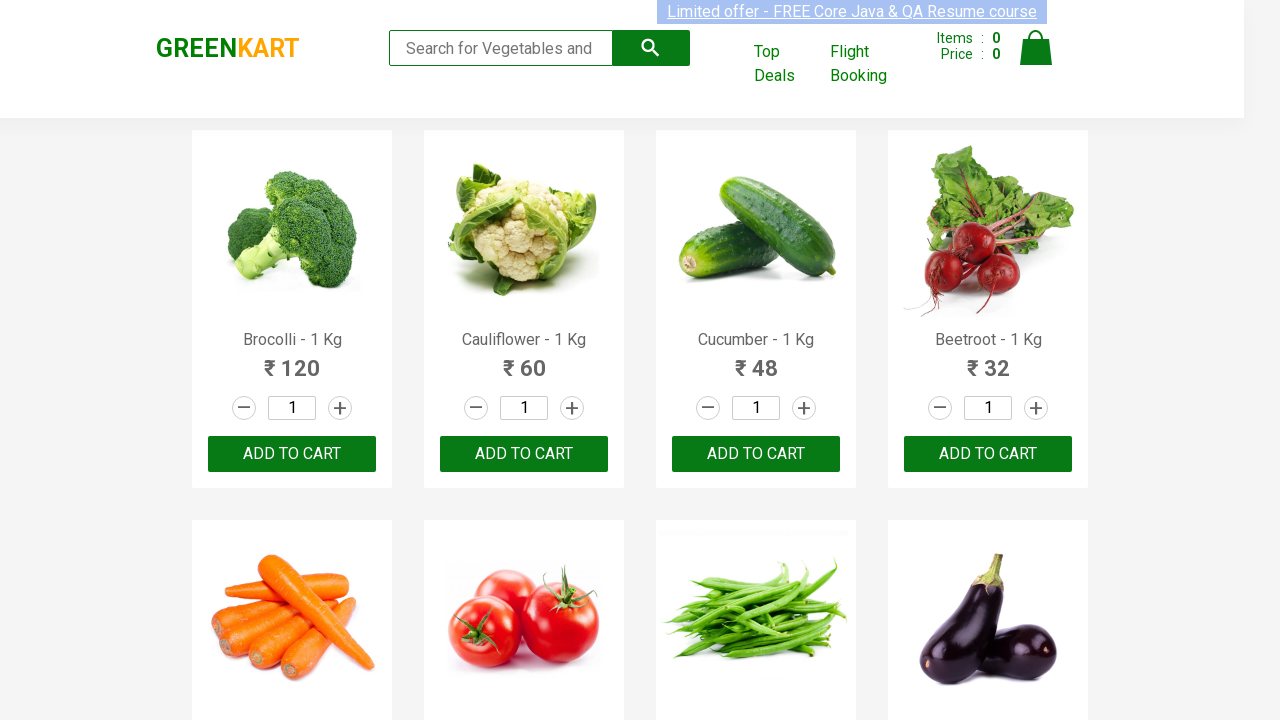

Filled search field with 'ca' to filter products on input[type="search"]
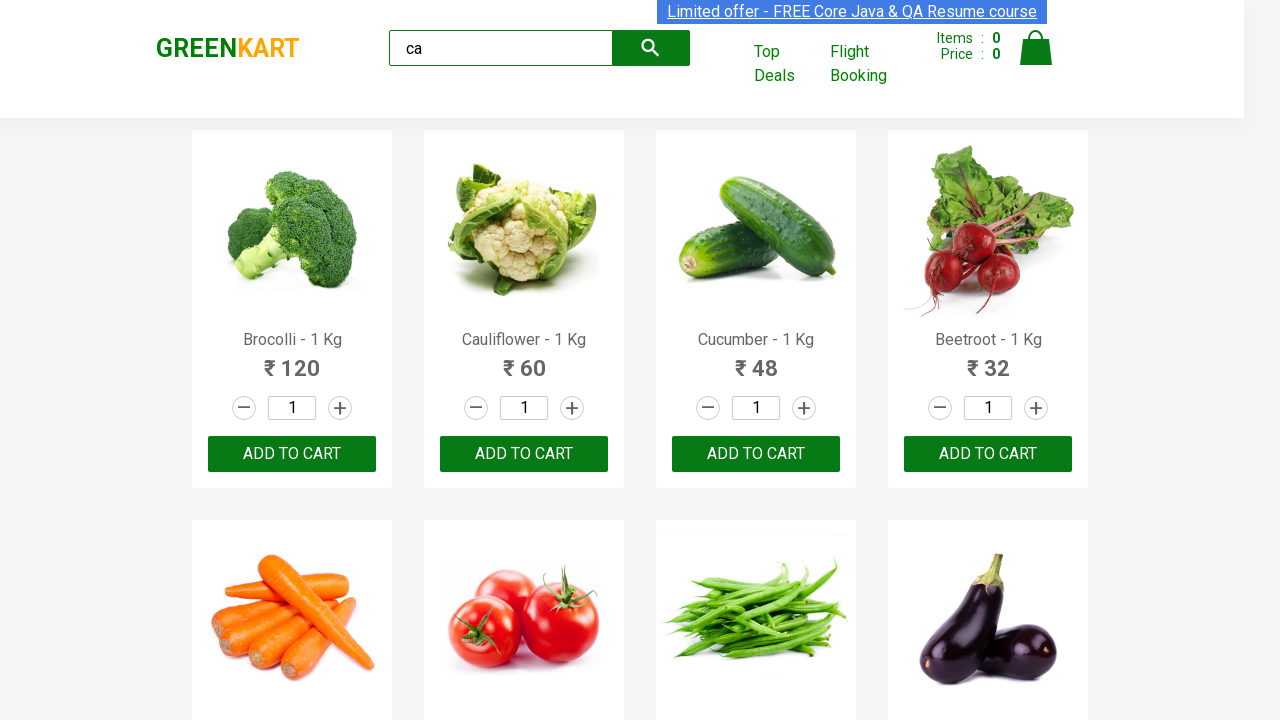

Products filtered and loaded after searching for 'ca'
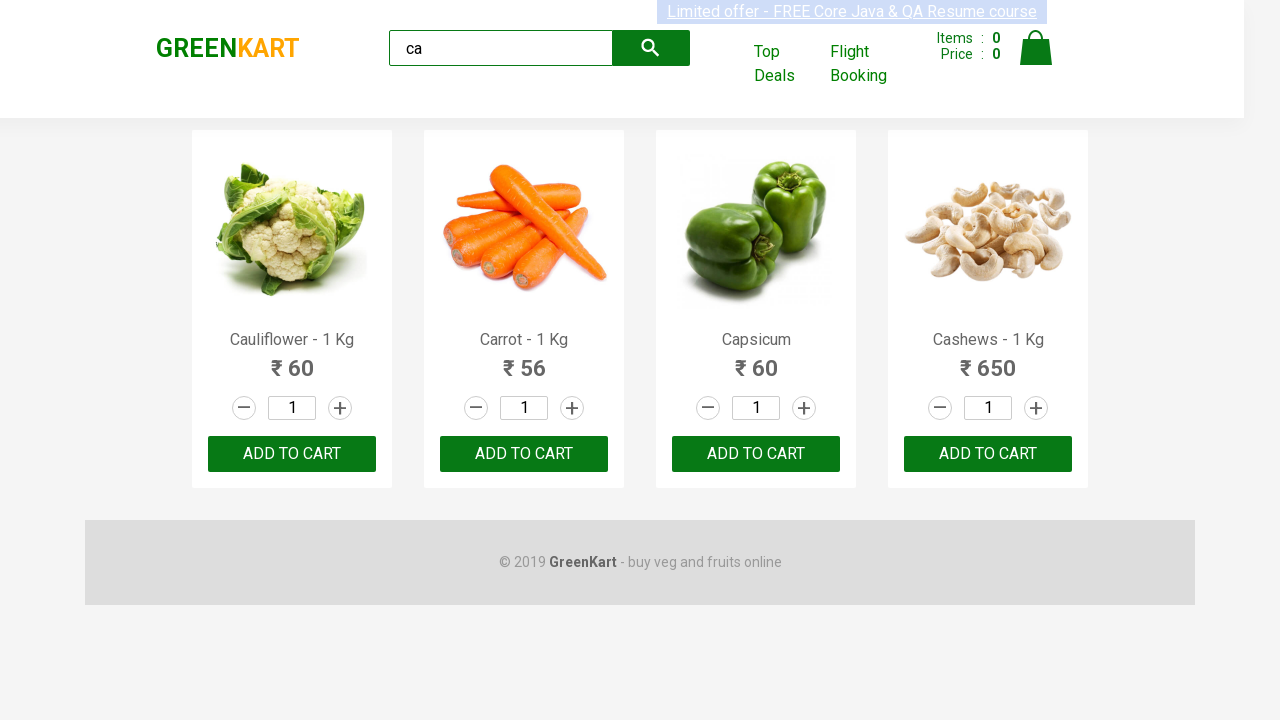

Added first product to cart at (292, 454) on .products .product >> nth=0 >> internal:text="ADD TO CART"i
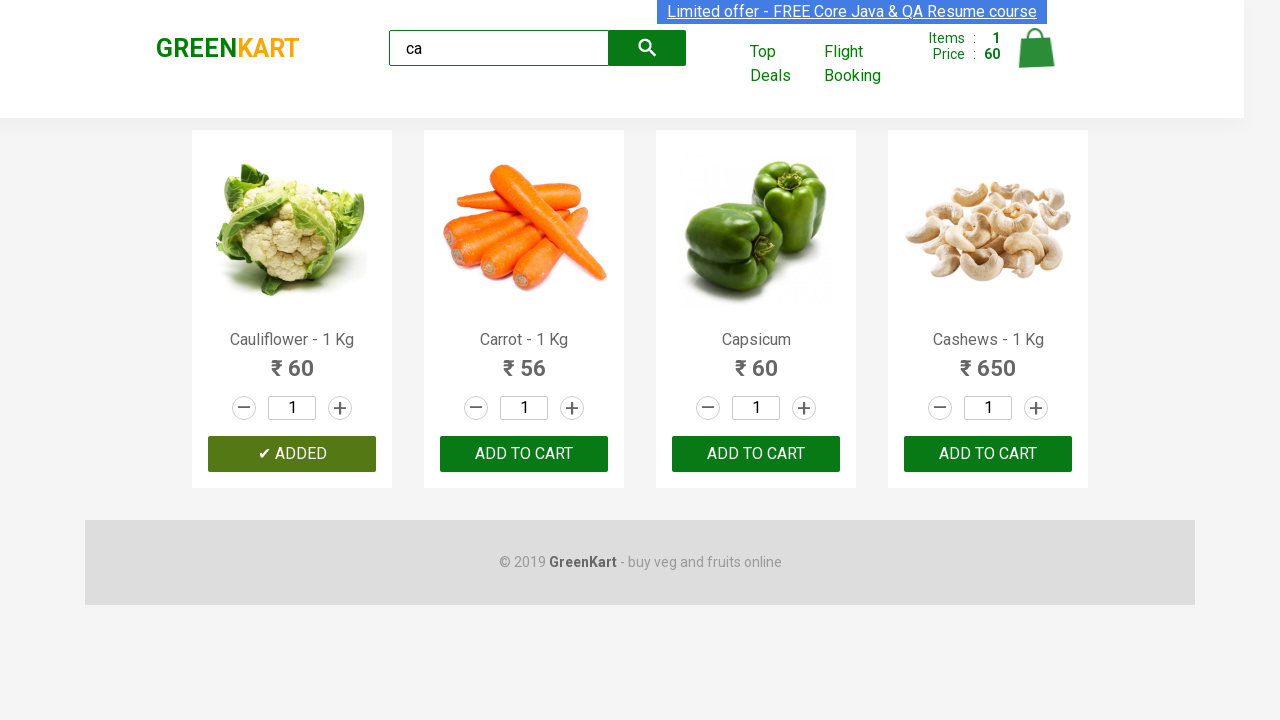

Found Capsicum product and added it to cart at (756, 454) on .products .product >> nth=2 >> button
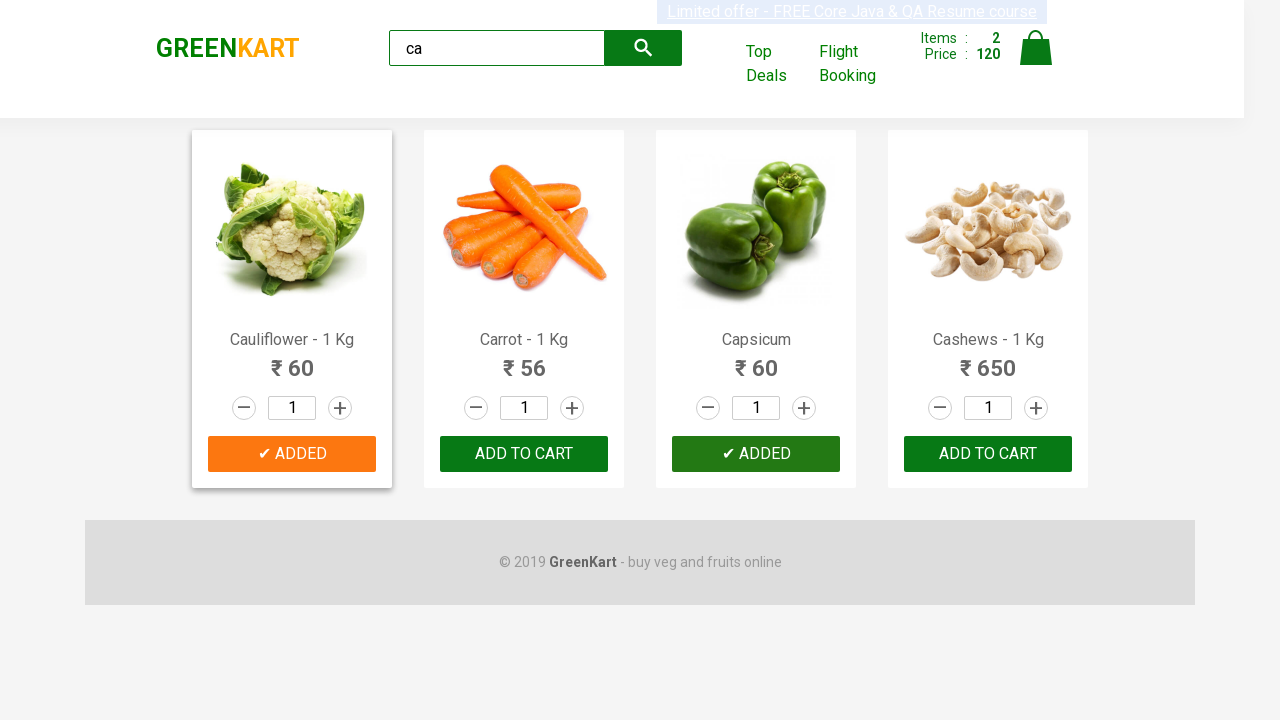

Verified GREENKART brand text is visible
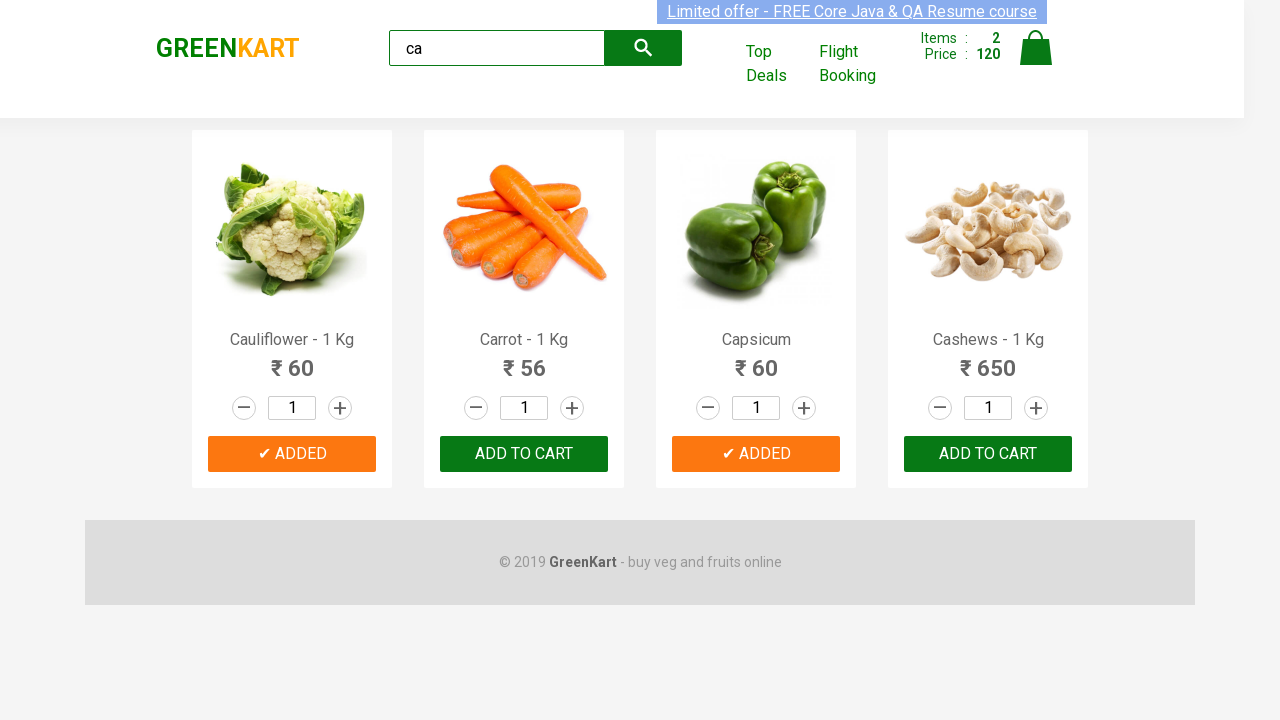

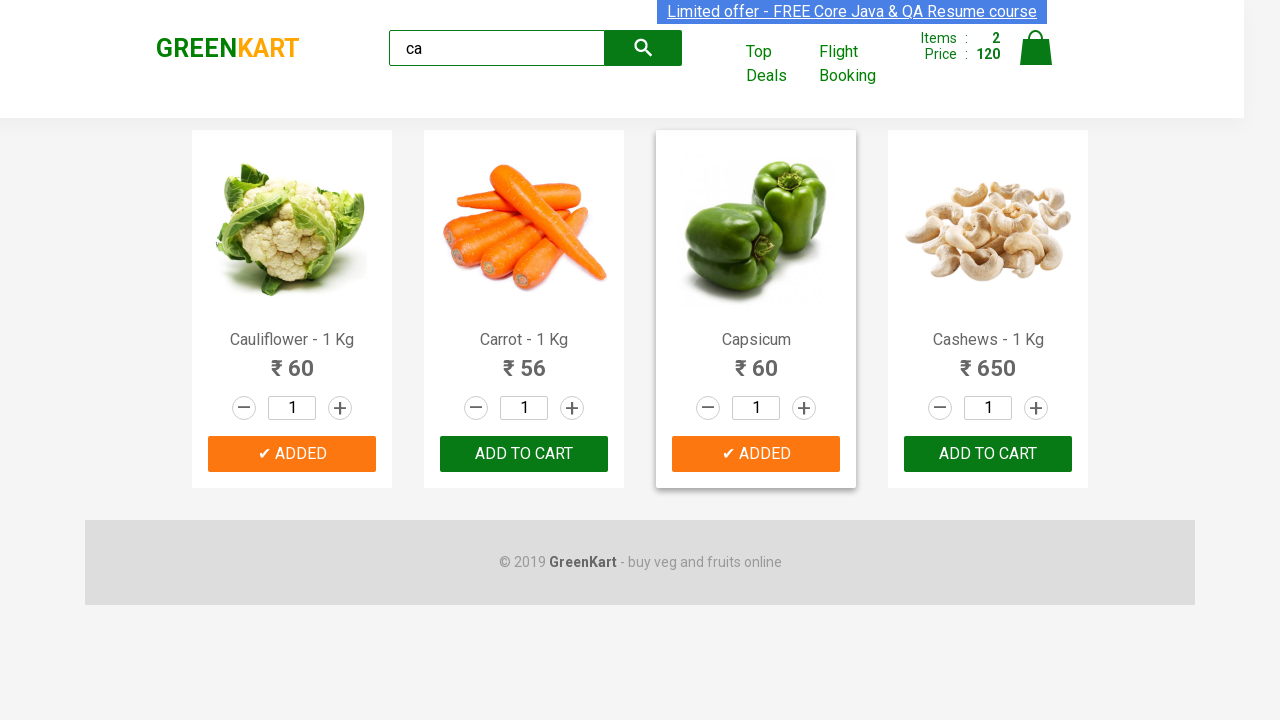